Tests multi-window and multi-tab browser handling by opening Uber in the main window, Flipkart in a new tab, and BookMyShow in a new window.

Starting URL: https://www.uber.com/in/en/

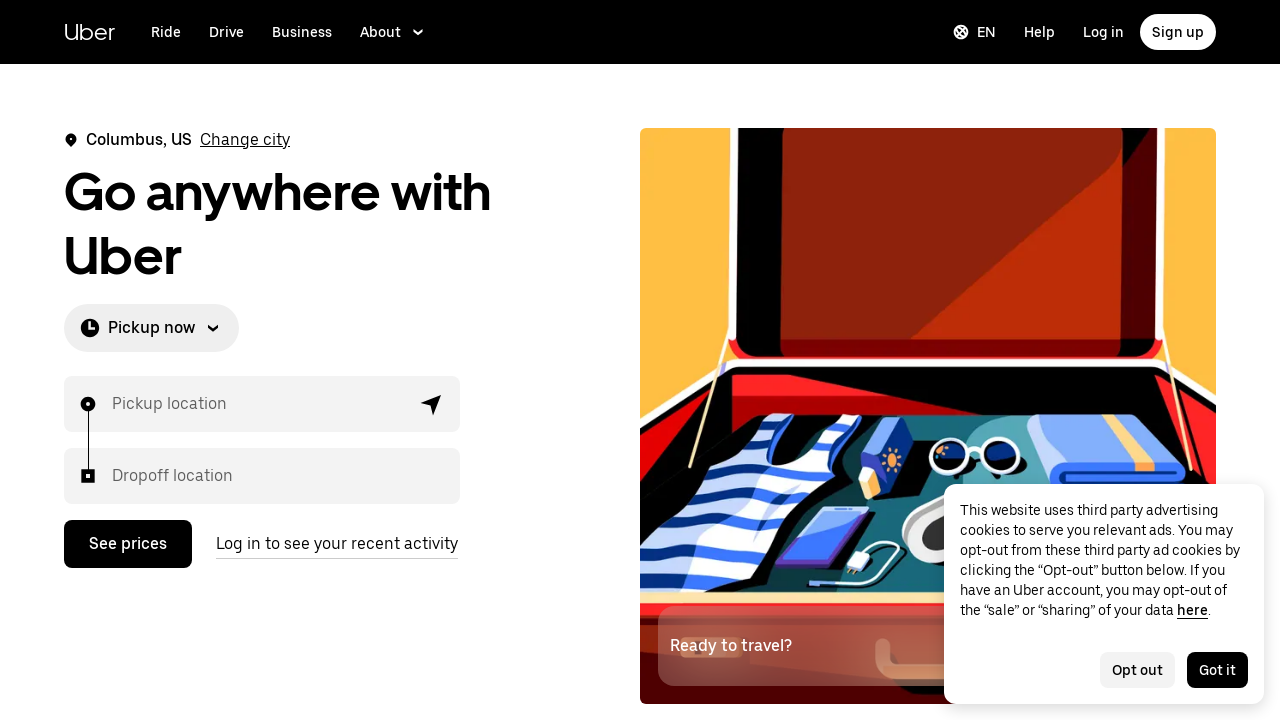

Uber page loaded (domcontentloaded)
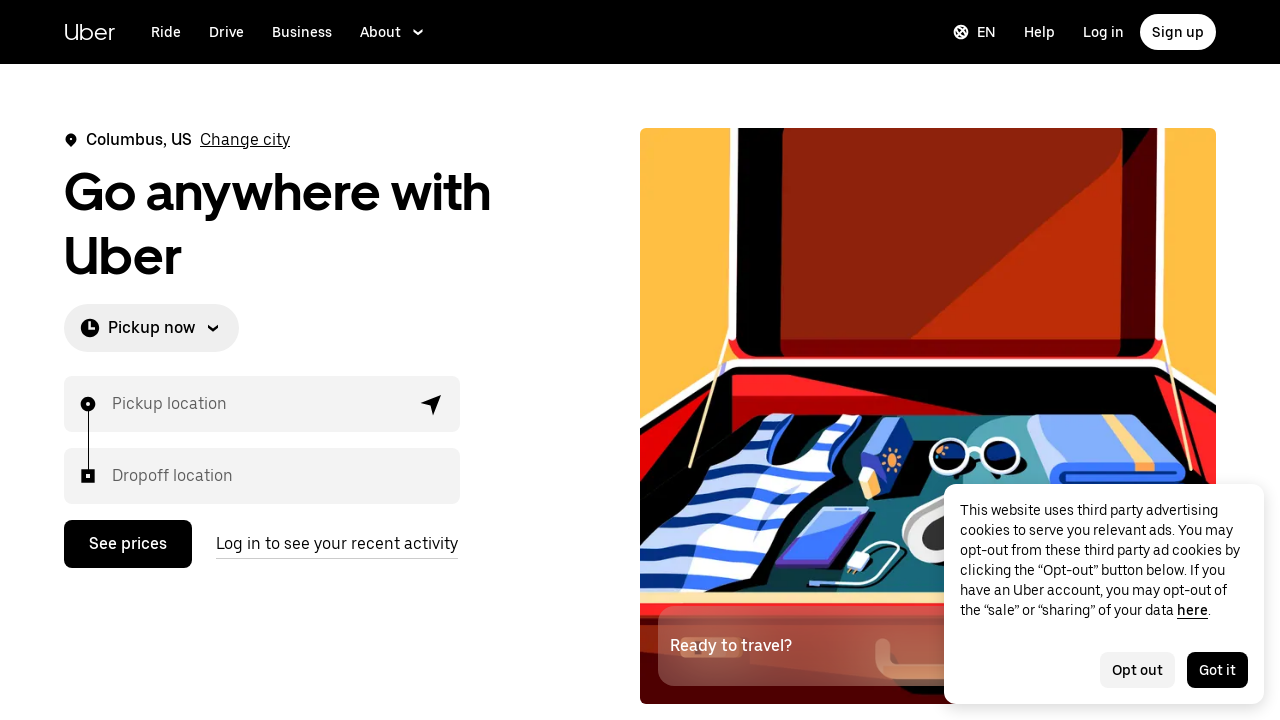

Opened new tab for Flipkart
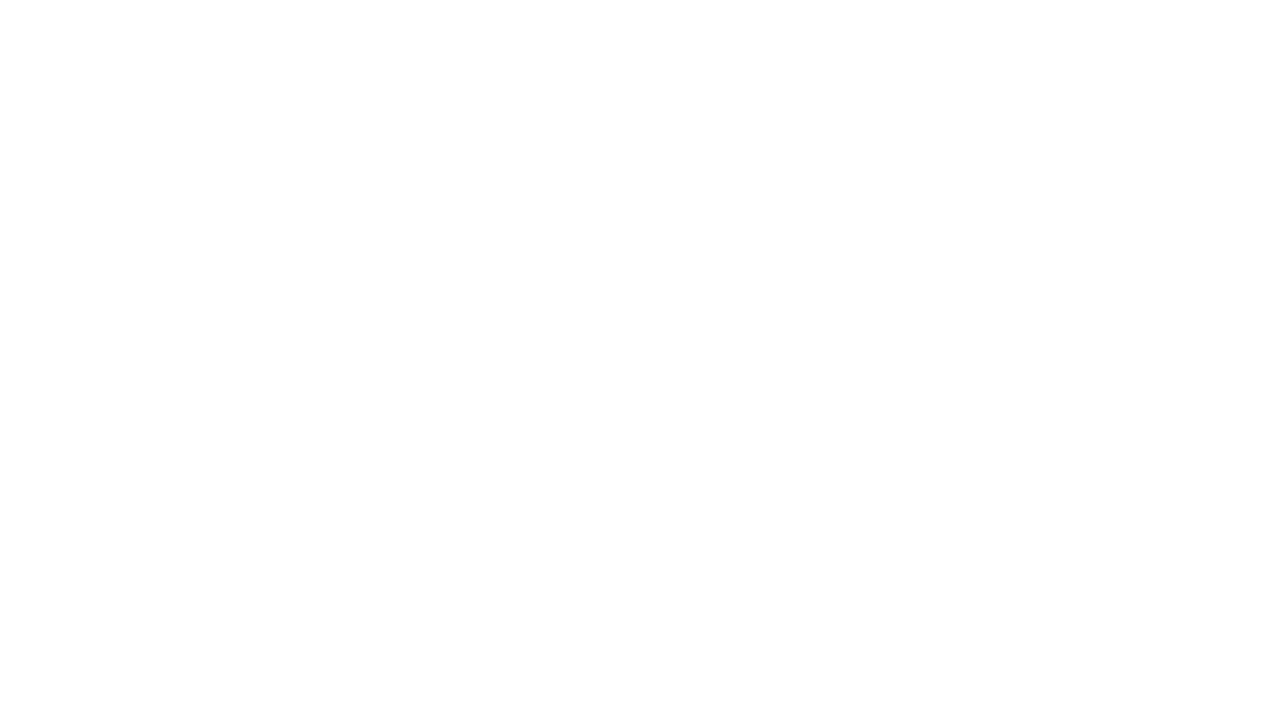

Navigated to Flipkart (https://www.flipkart.com/)
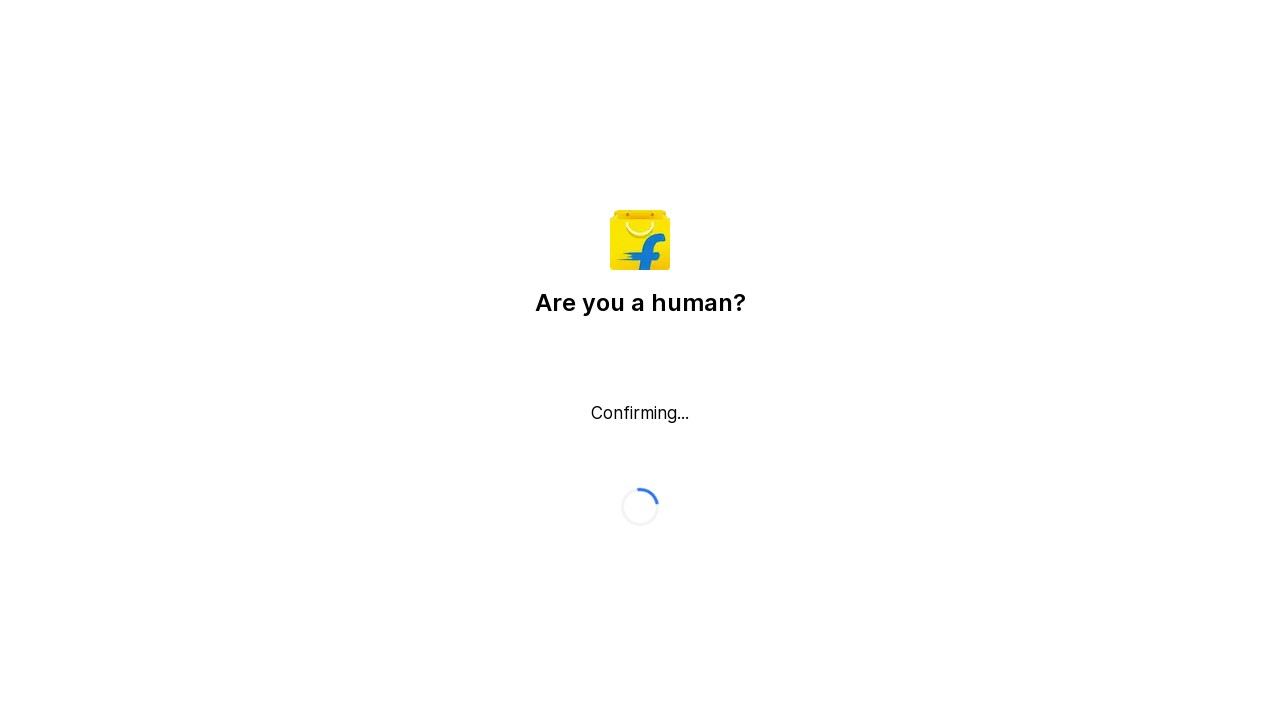

Flipkart page loaded (domcontentloaded)
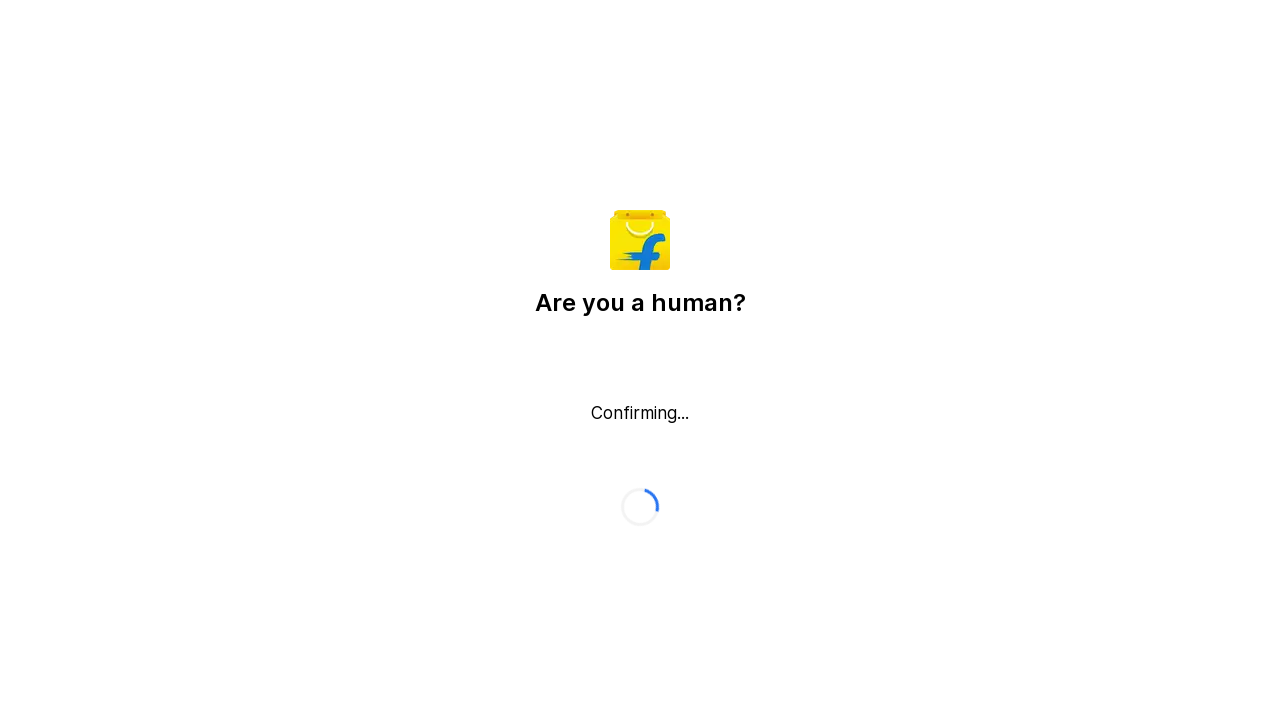

Opened new page for BookMyShow
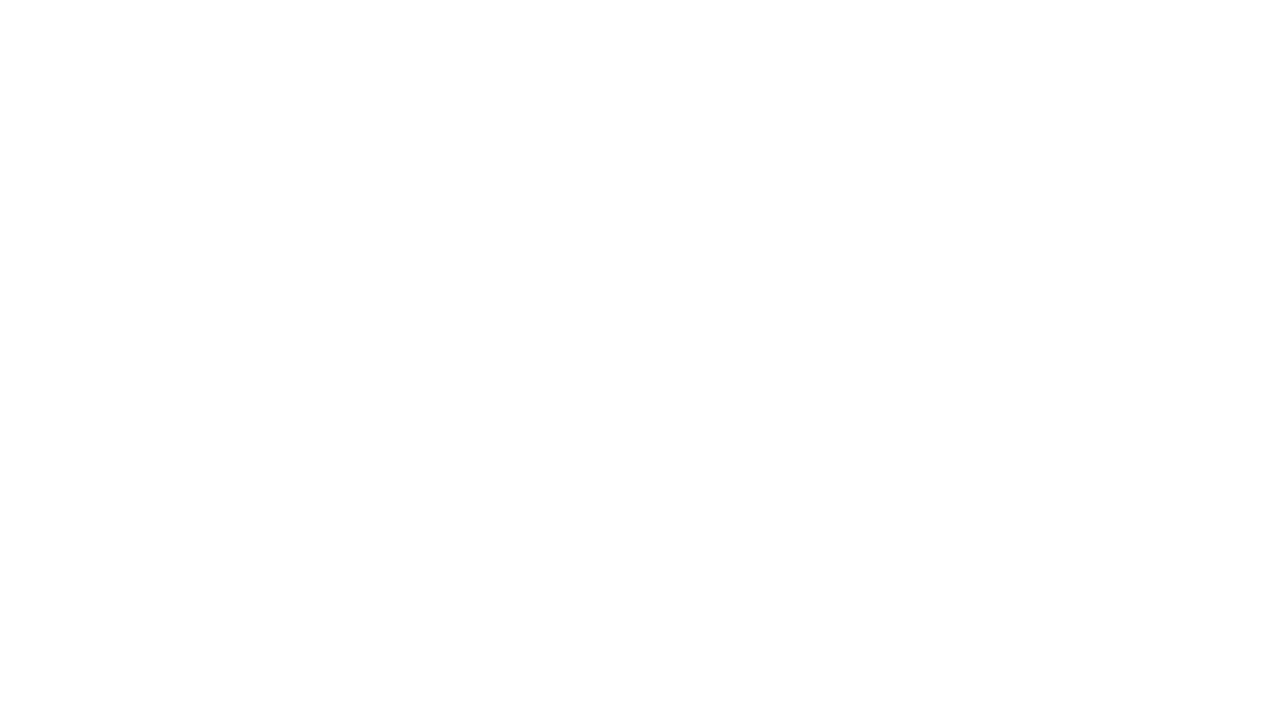

Navigated to BookMyShow (https://in.bookmyshow.com/)
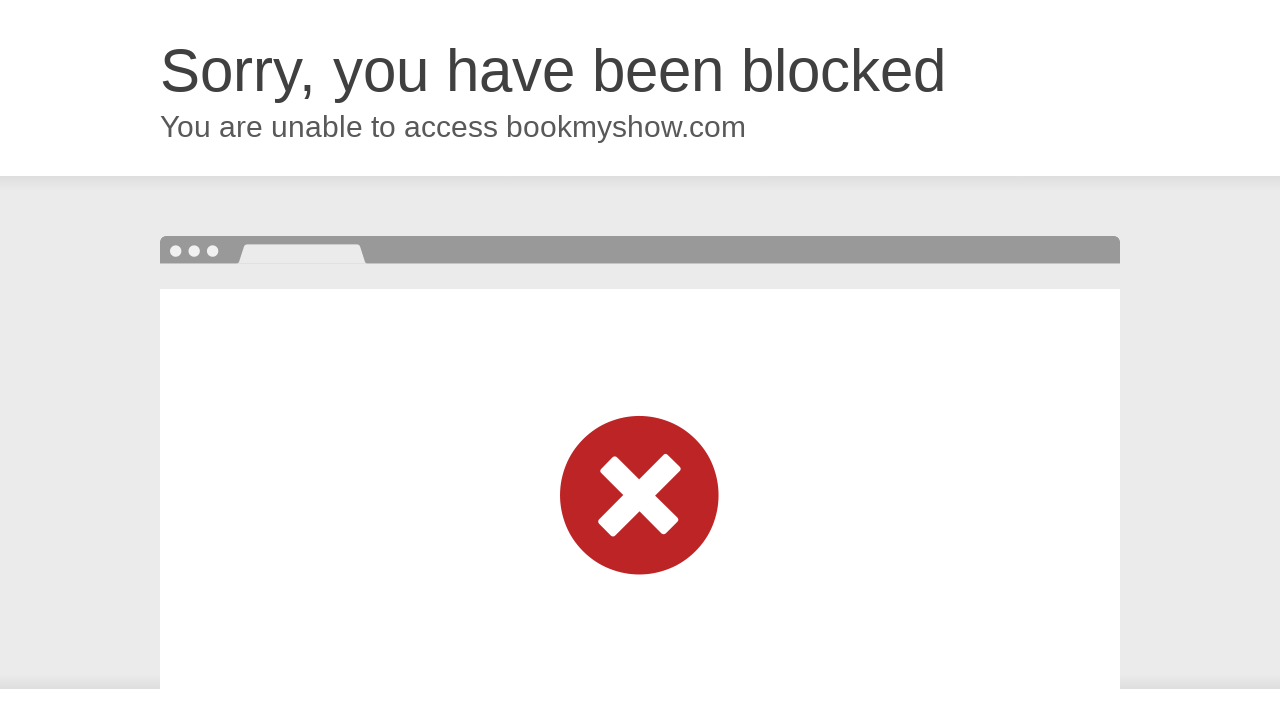

BookMyShow page loaded (domcontentloaded)
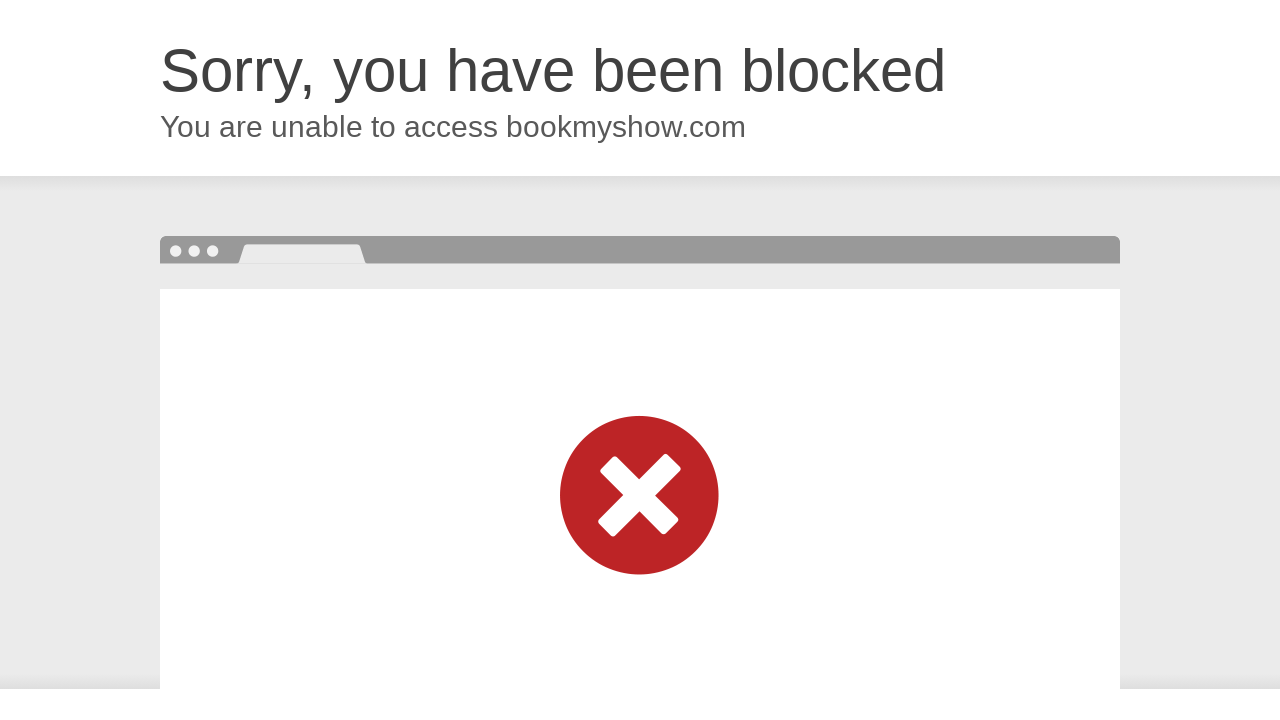

Closed BookMyShow page
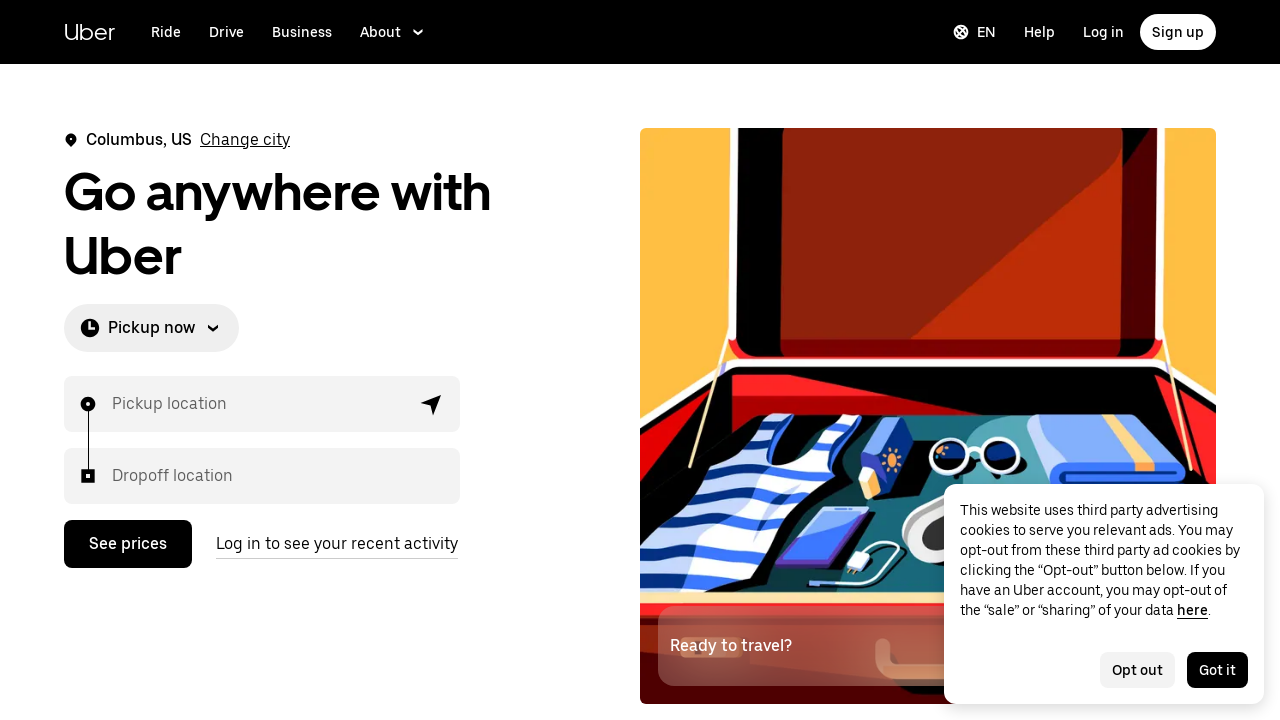

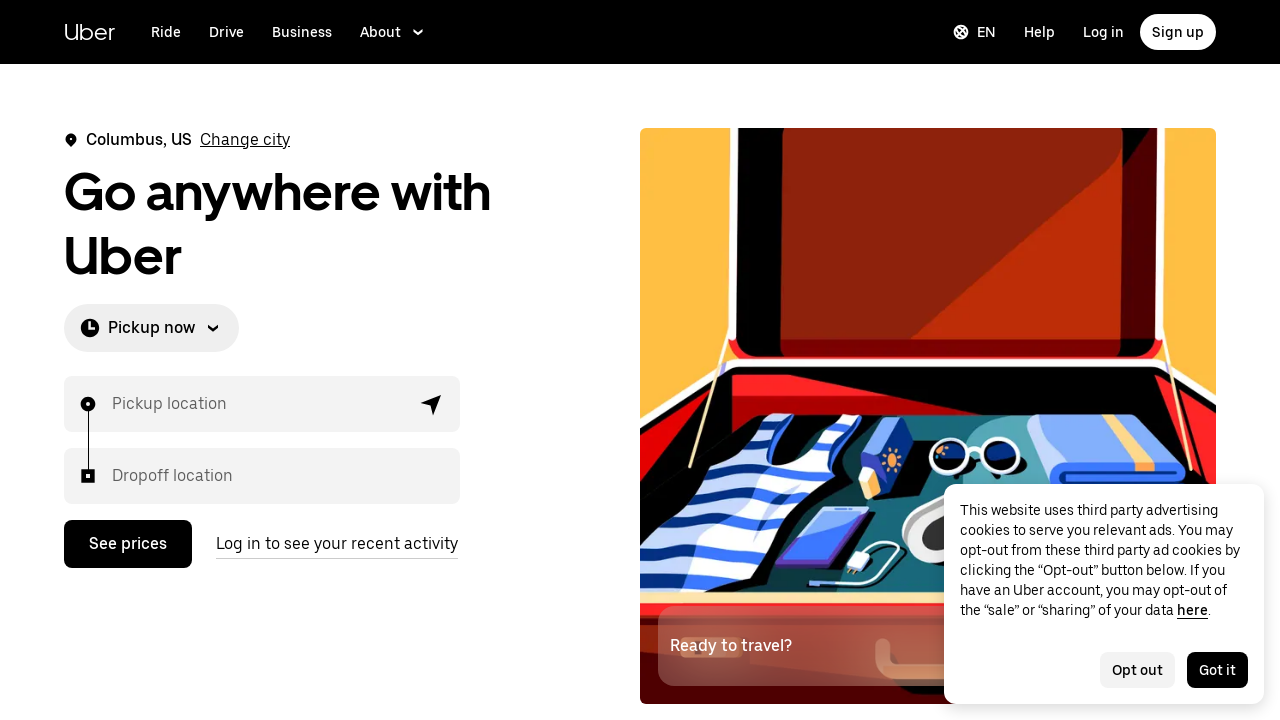